Opens the About us modal with video and then closes it

Starting URL: https://www.demoblaze.com/

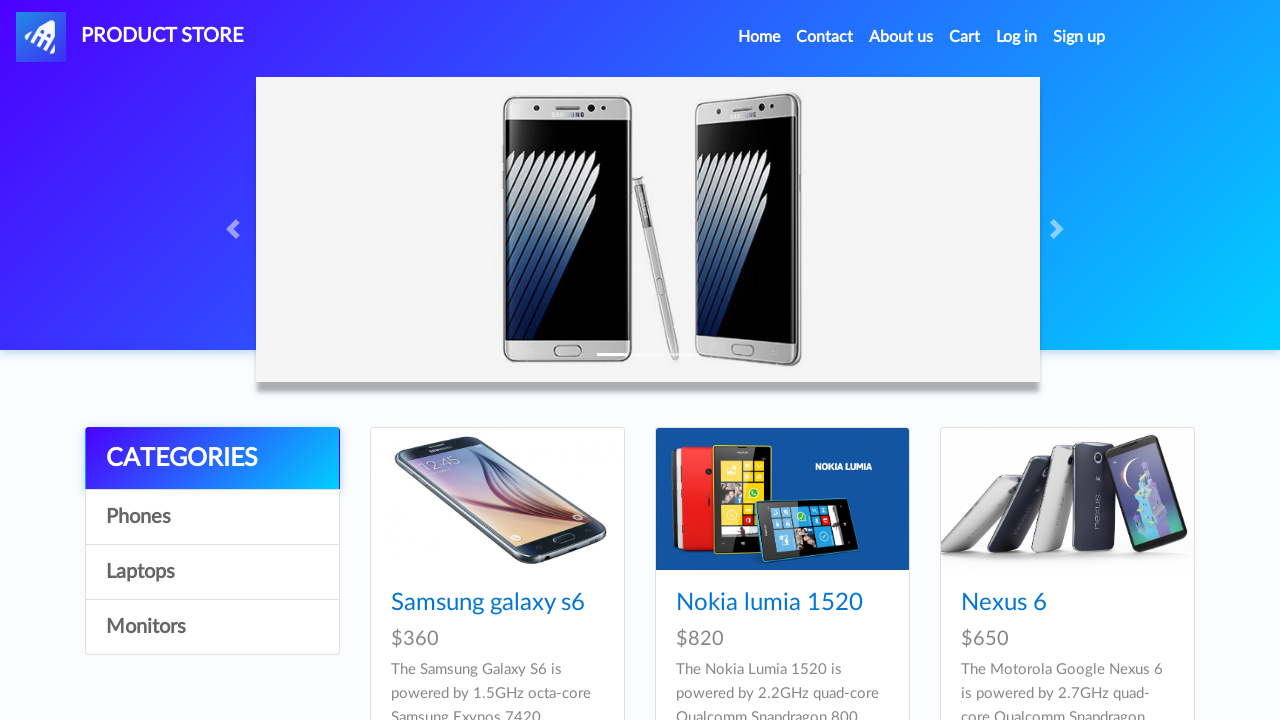

Clicked on About us link to open modal at (901, 37) on xpath=//a[text()='About us']
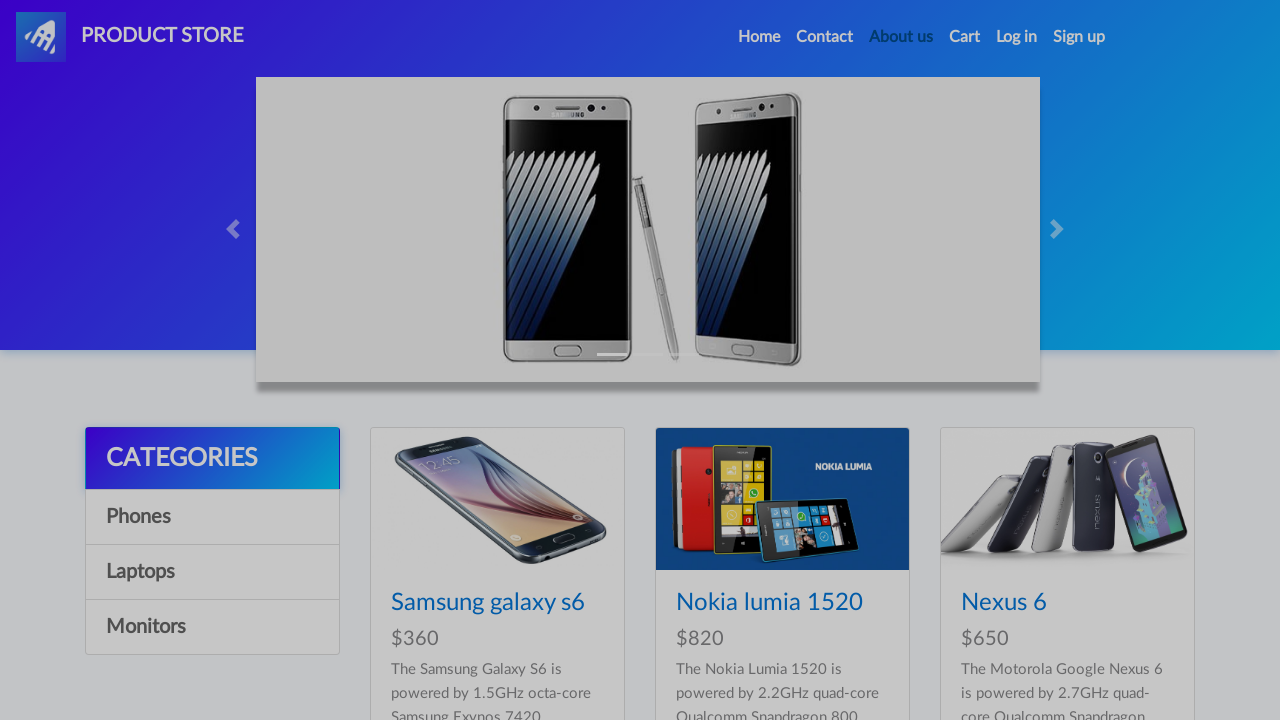

About us modal with video appeared
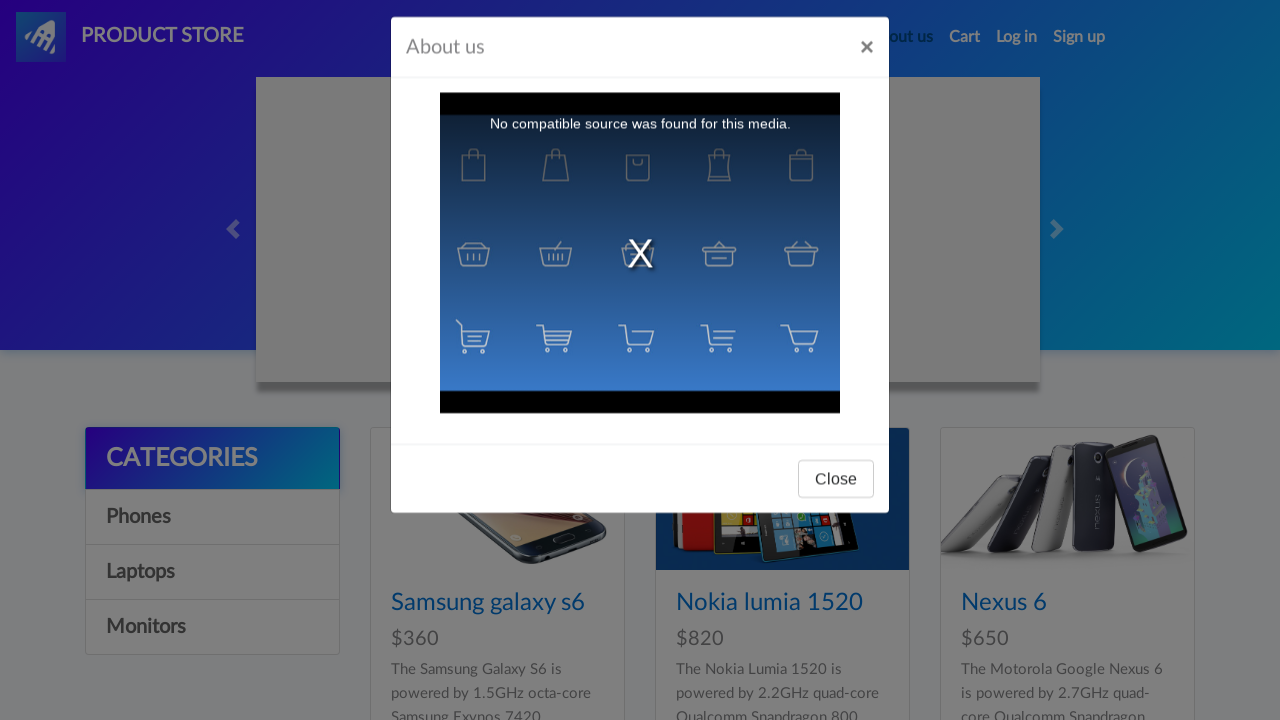

Closed the About us modal at (836, 493) on xpath=//*[@id='videoModal']/div/div/div[3]/button
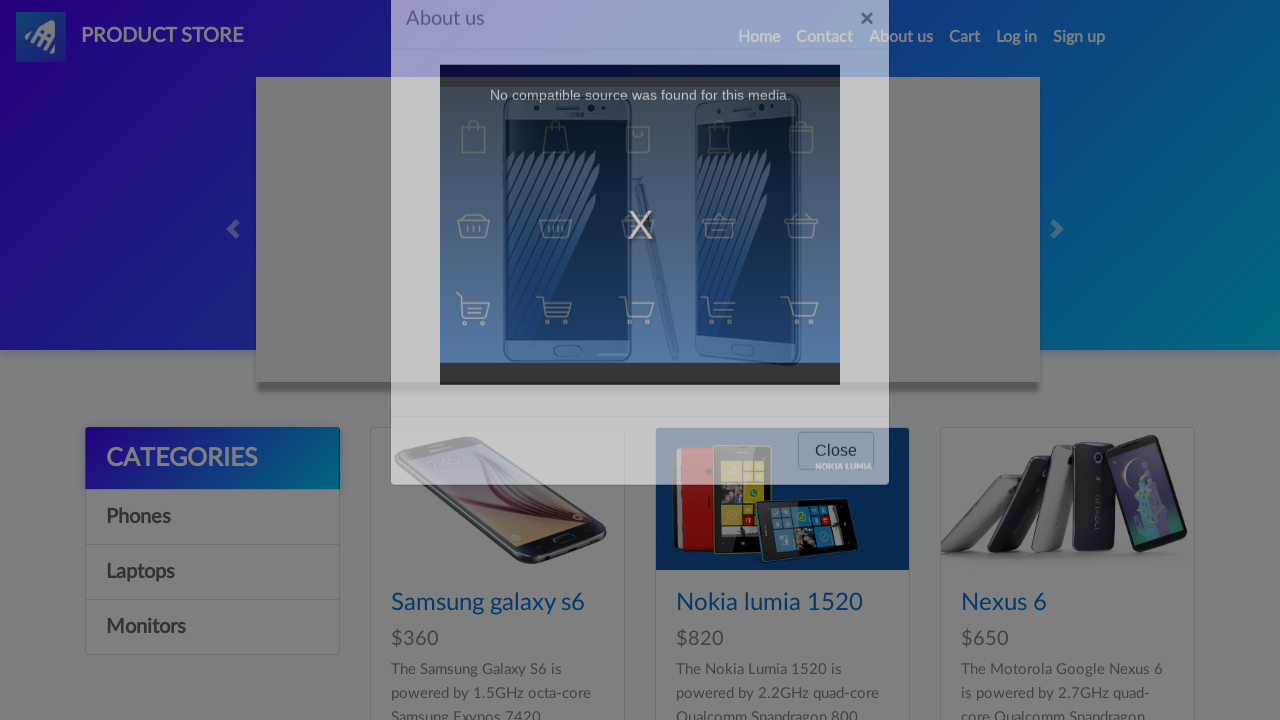

Verified CATEGORIES link is displayed after modal closed
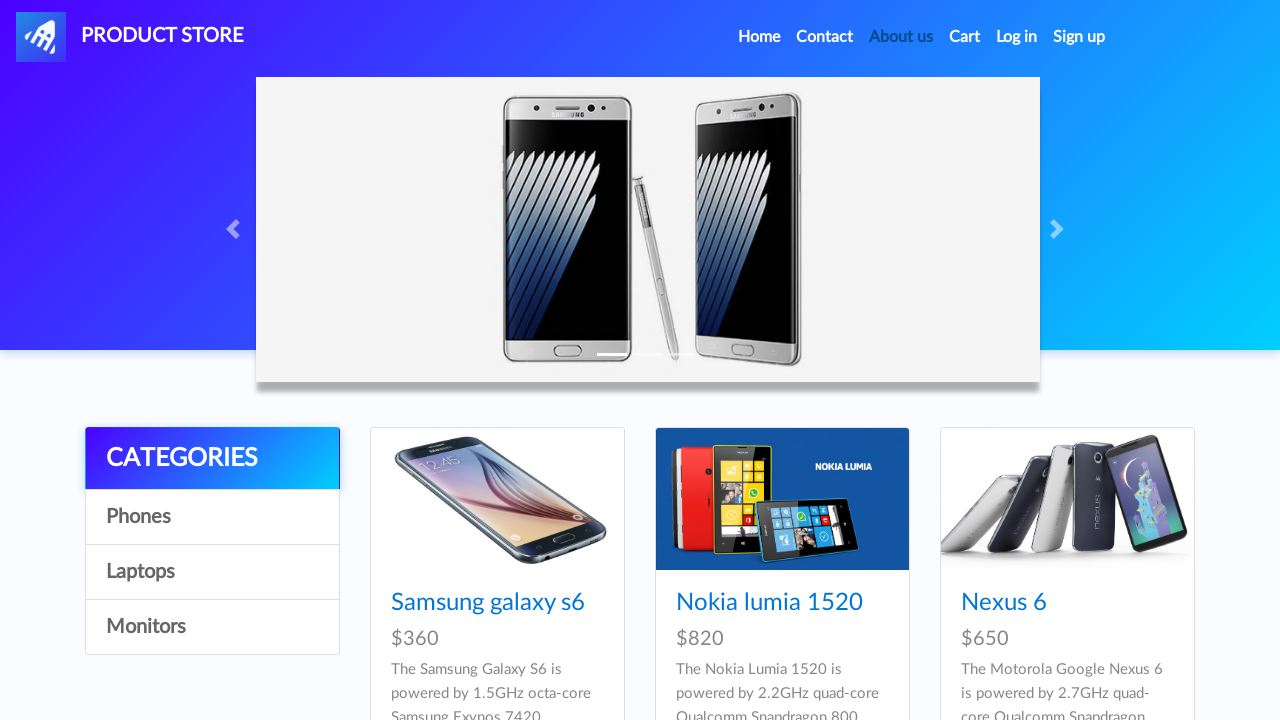

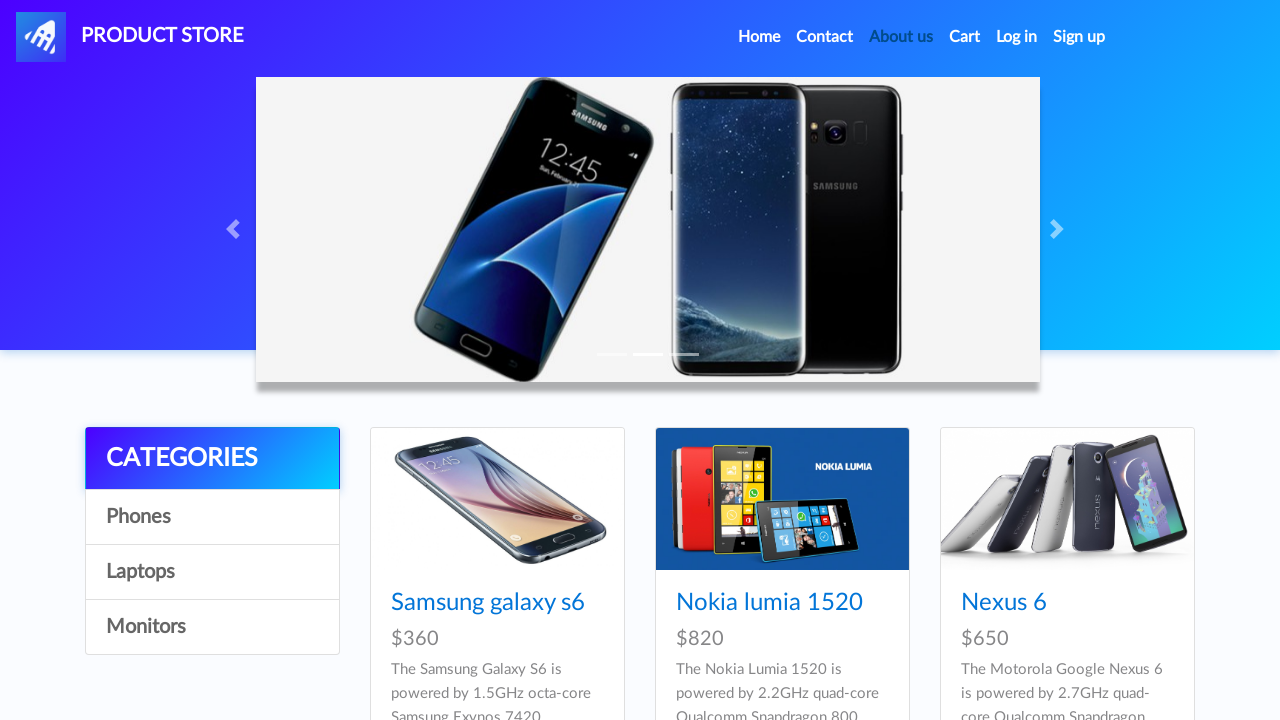